Tests dropdown selection by index, selecting Option 1 and verifying the selection

Starting URL: https://the-internet.herokuapp.com/dropdown

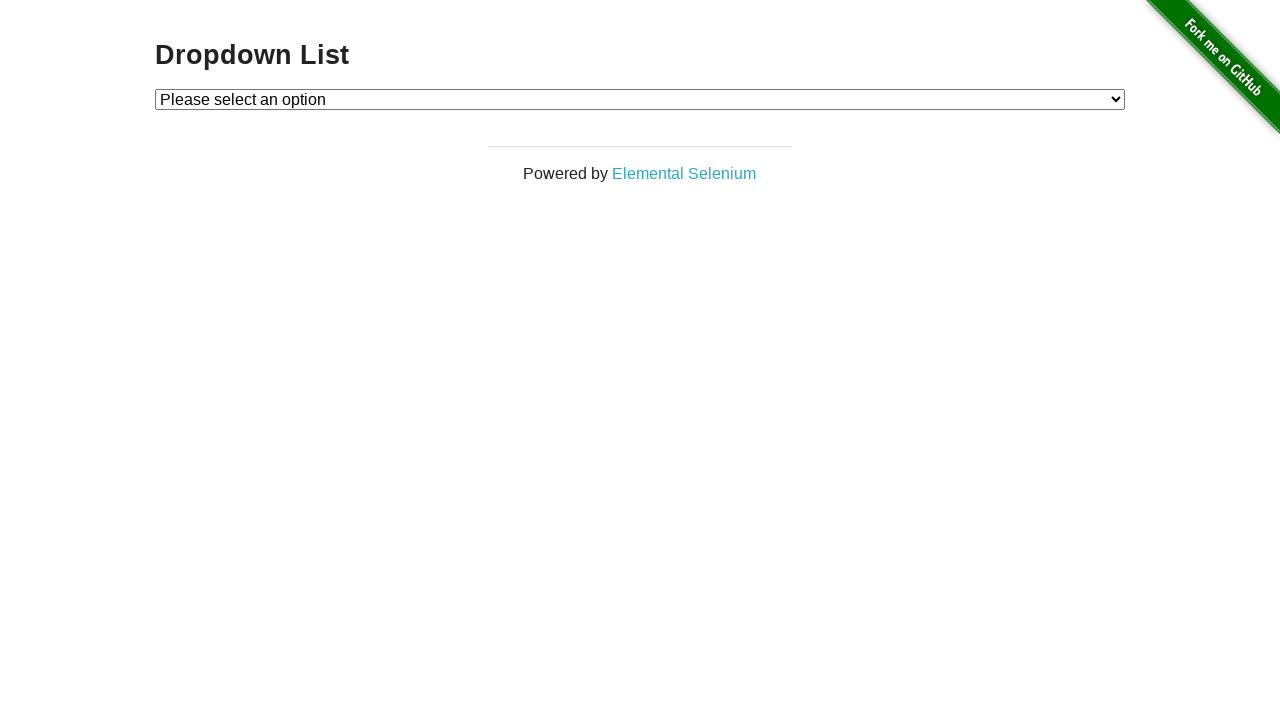

Located dropdown element with id 'dropdown'
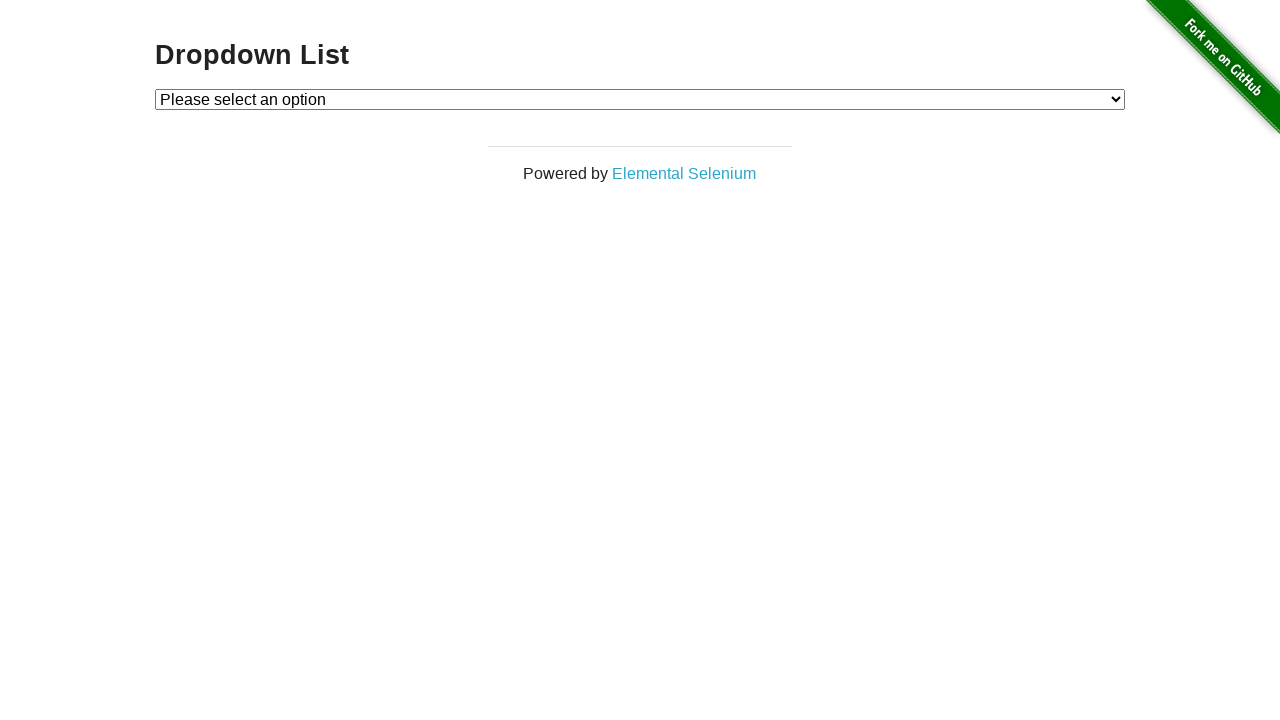

Selected Option 1 by index 1 from the dropdown on select#dropdown
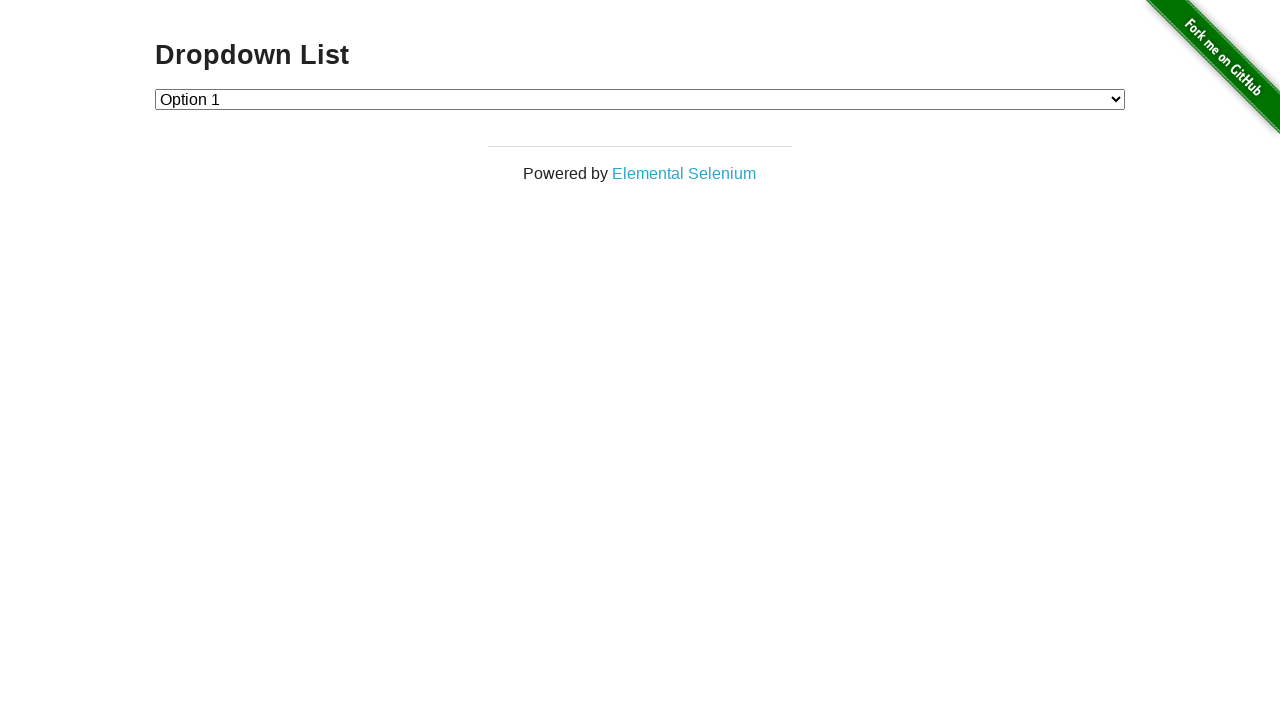

Retrieved text of selected option
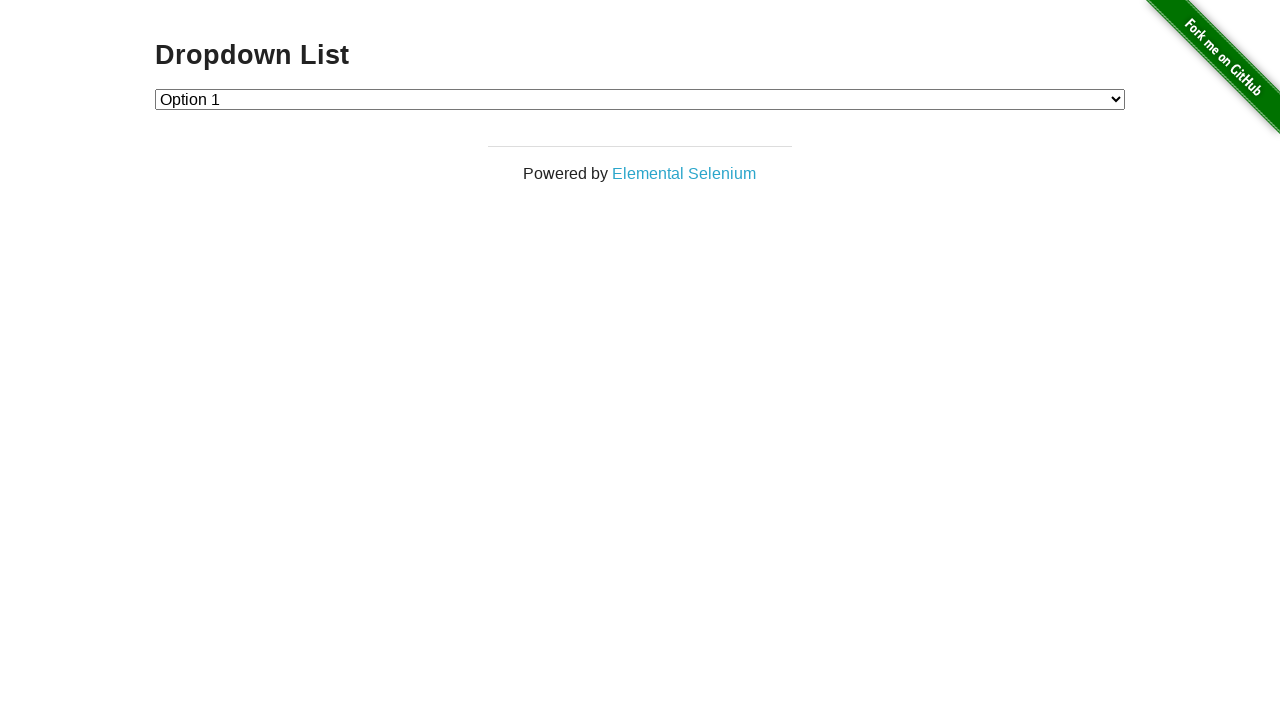

Verified that 'Option 1' is selected
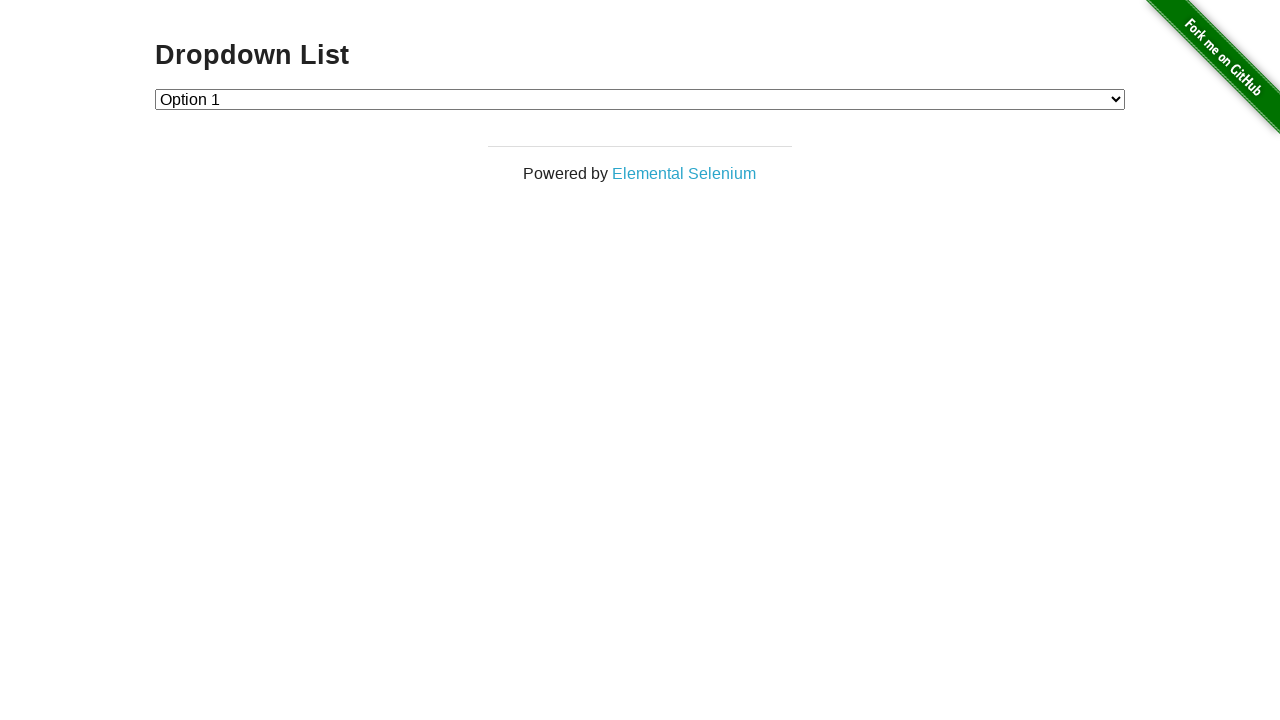

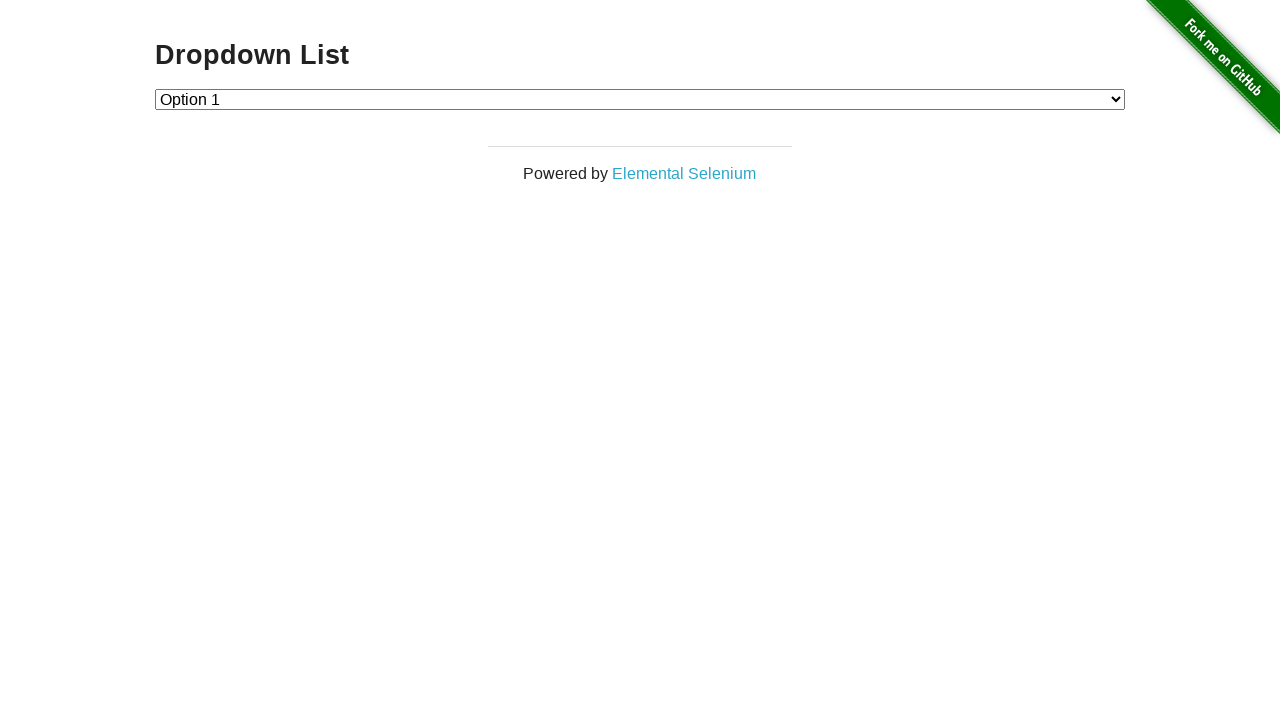